Tests drag and drop functionality by dragging column A to column B on the Heroku test application

Starting URL: https://the-internet.herokuapp.com/drag_and_drop

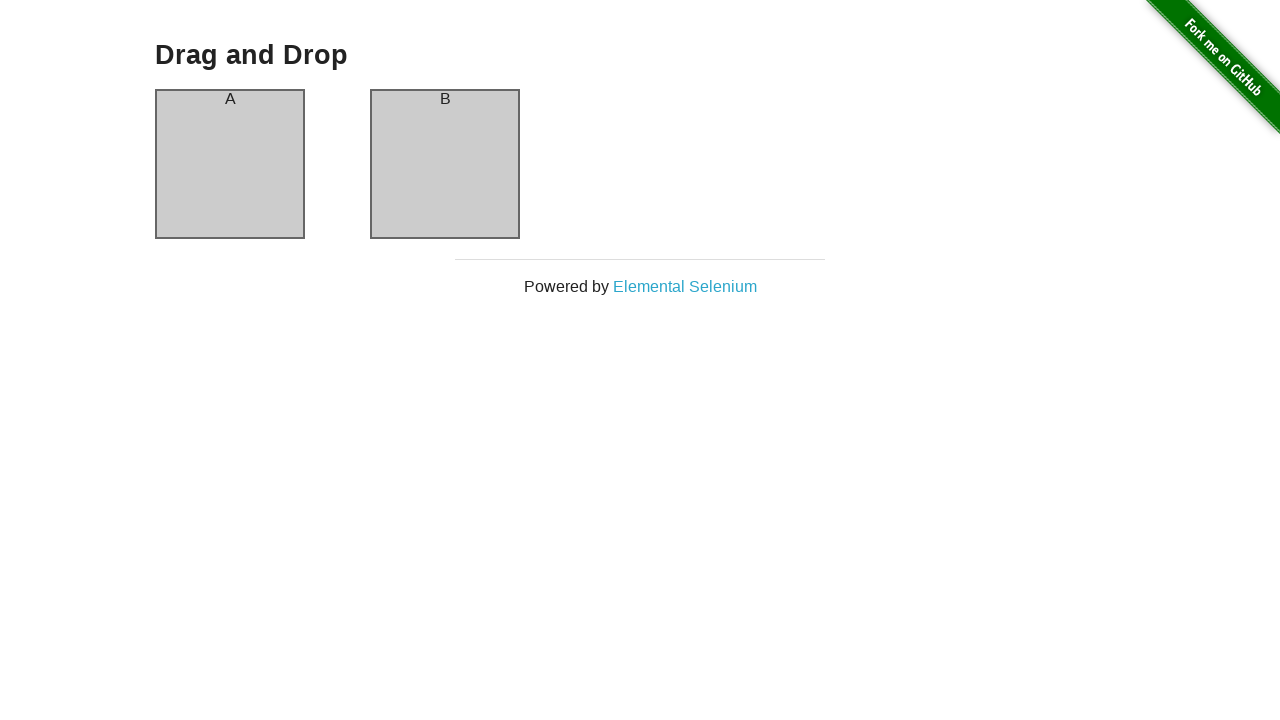

Column A element loaded
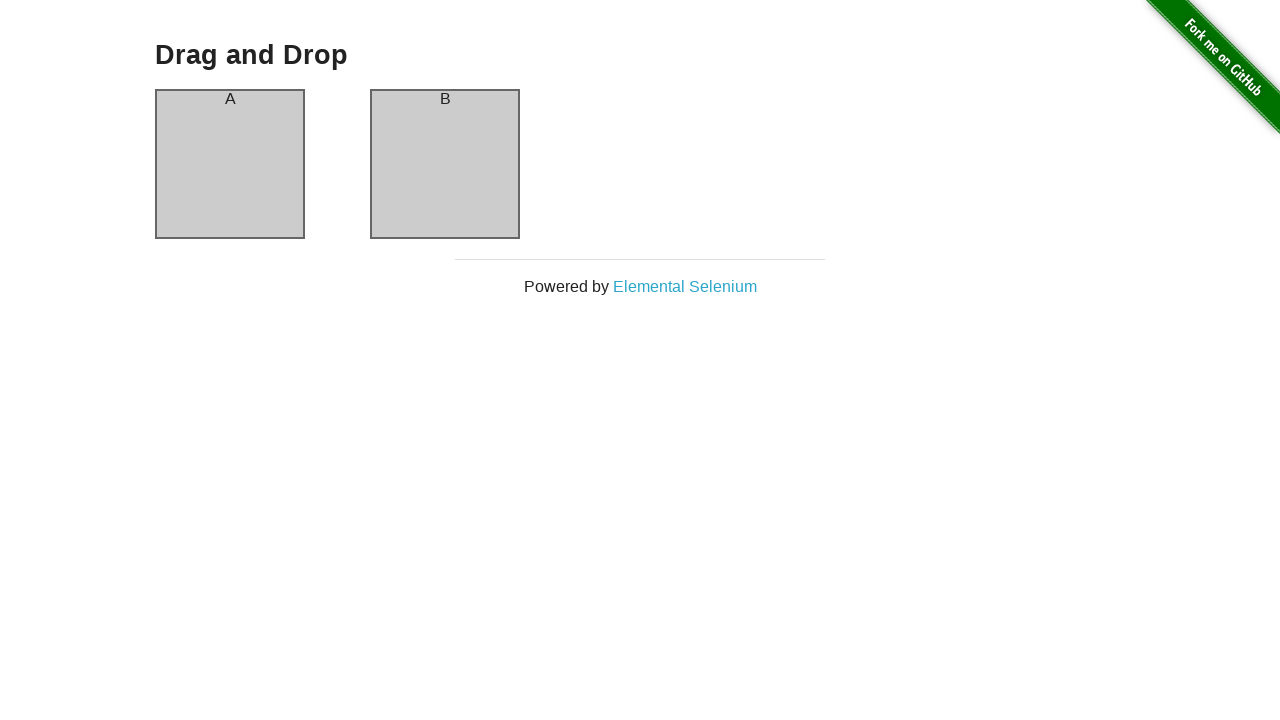

Column B element loaded
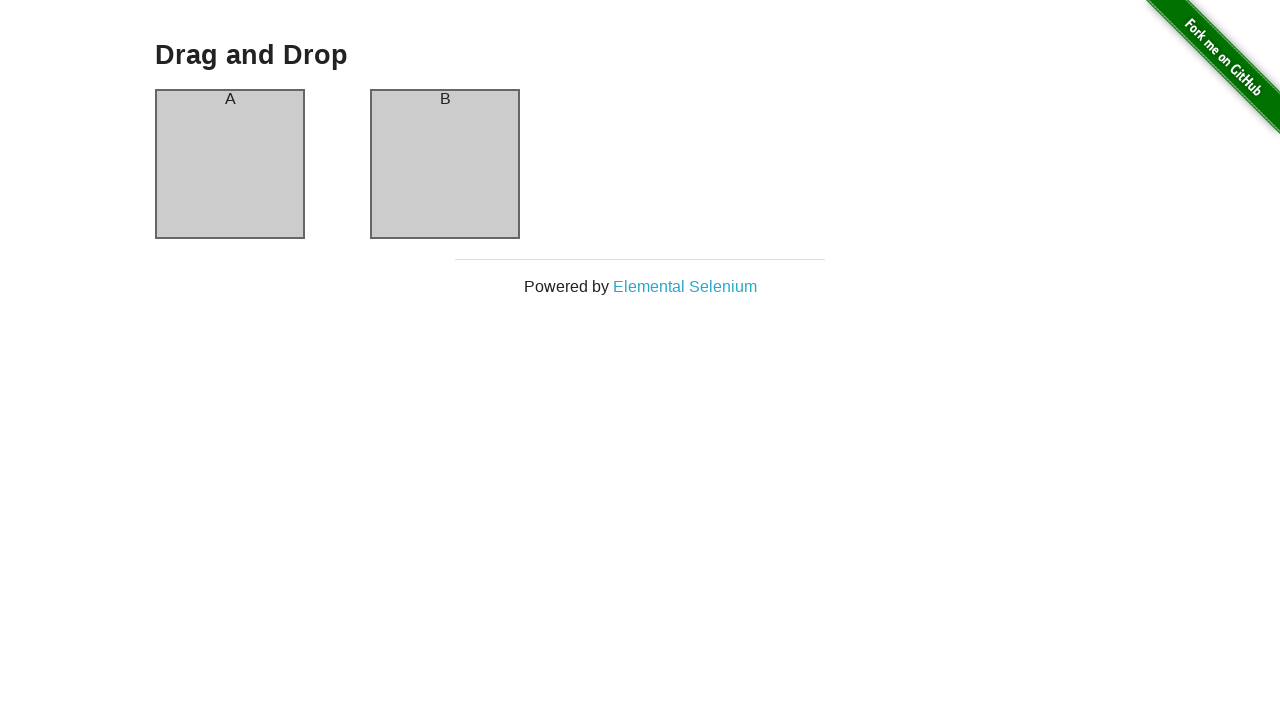

Dragged column A to column B at (445, 164)
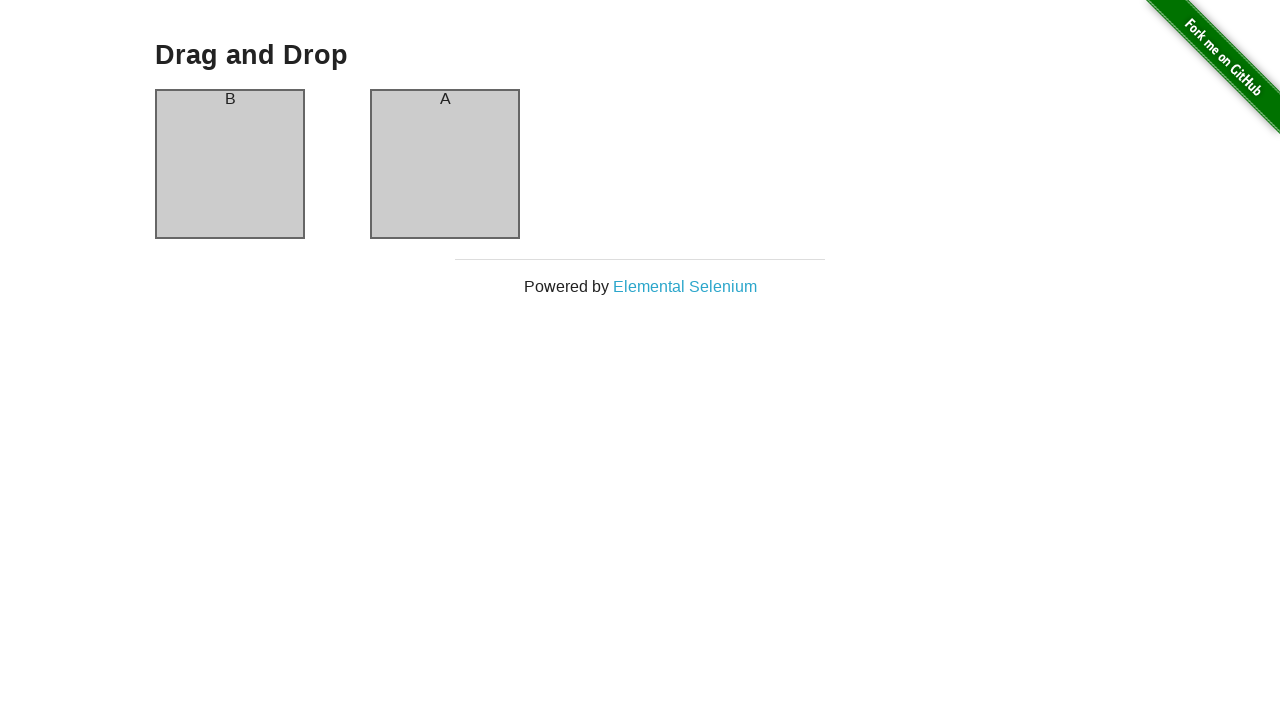

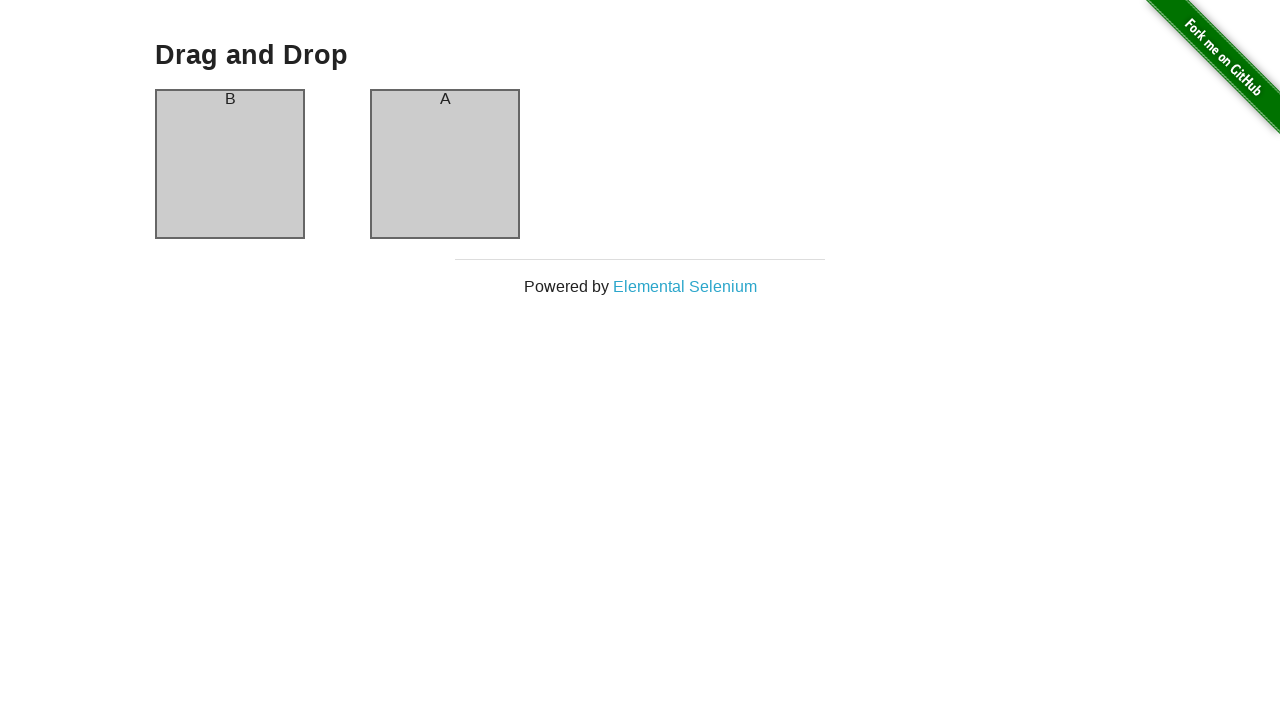